Navigates to Walmart website and verifies the main heading and logo are displayed

Starting URL: https://www.walmart.com/

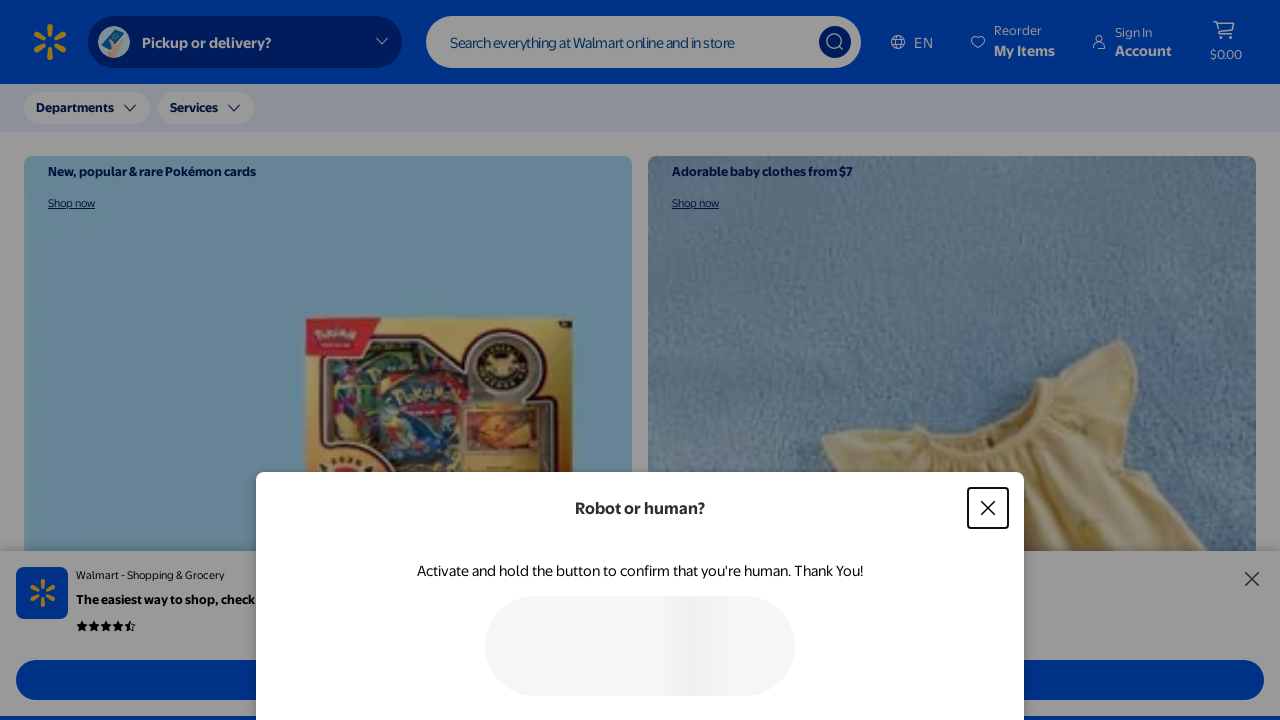

Waited for h1 header to be visible
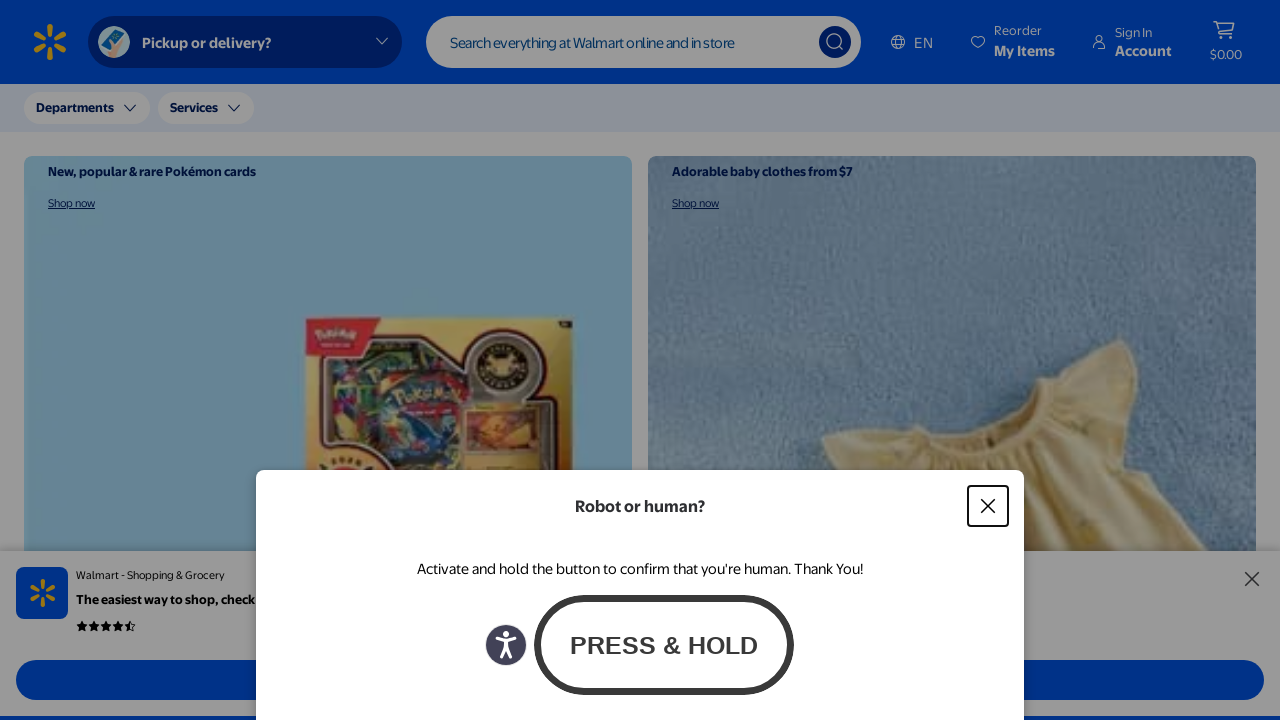

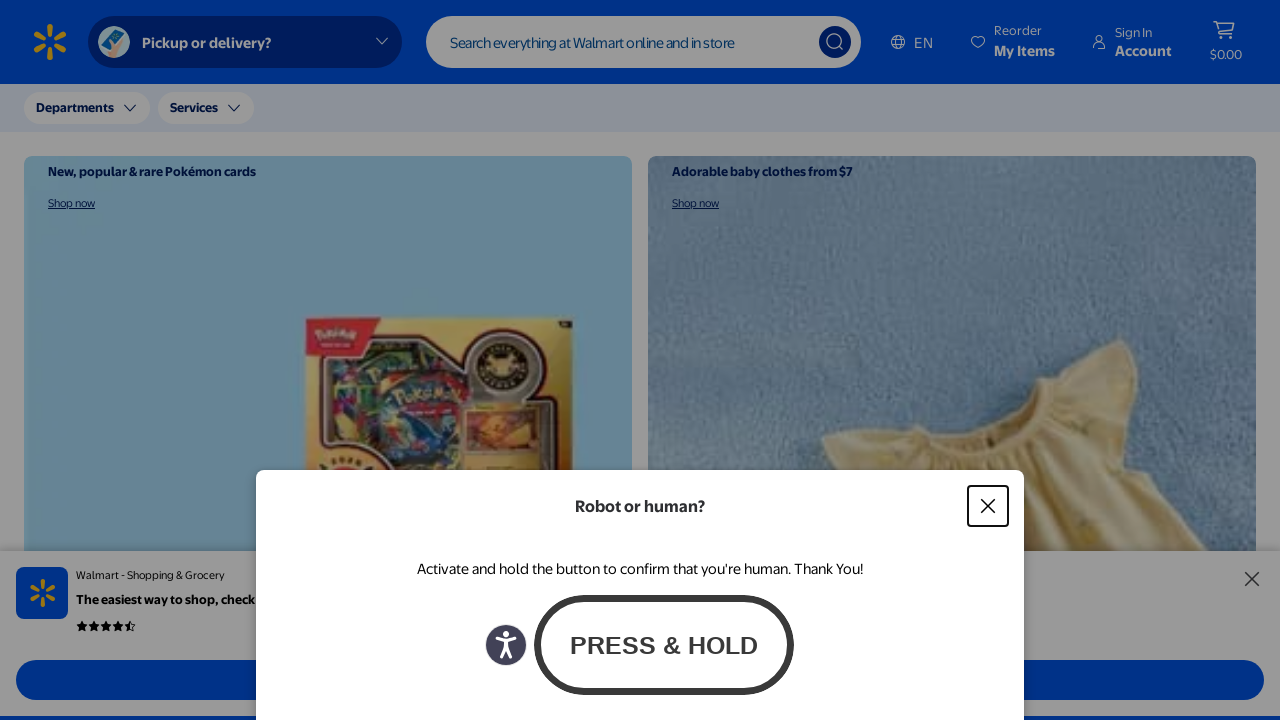